Tests radio button handling by navigating to a practice page, finding all language radio buttons, and selecting the RUBY option

Starting URL: http://seleniumpractise.blogspot.com/2016/08/how-to-automate-radio-button-in.html

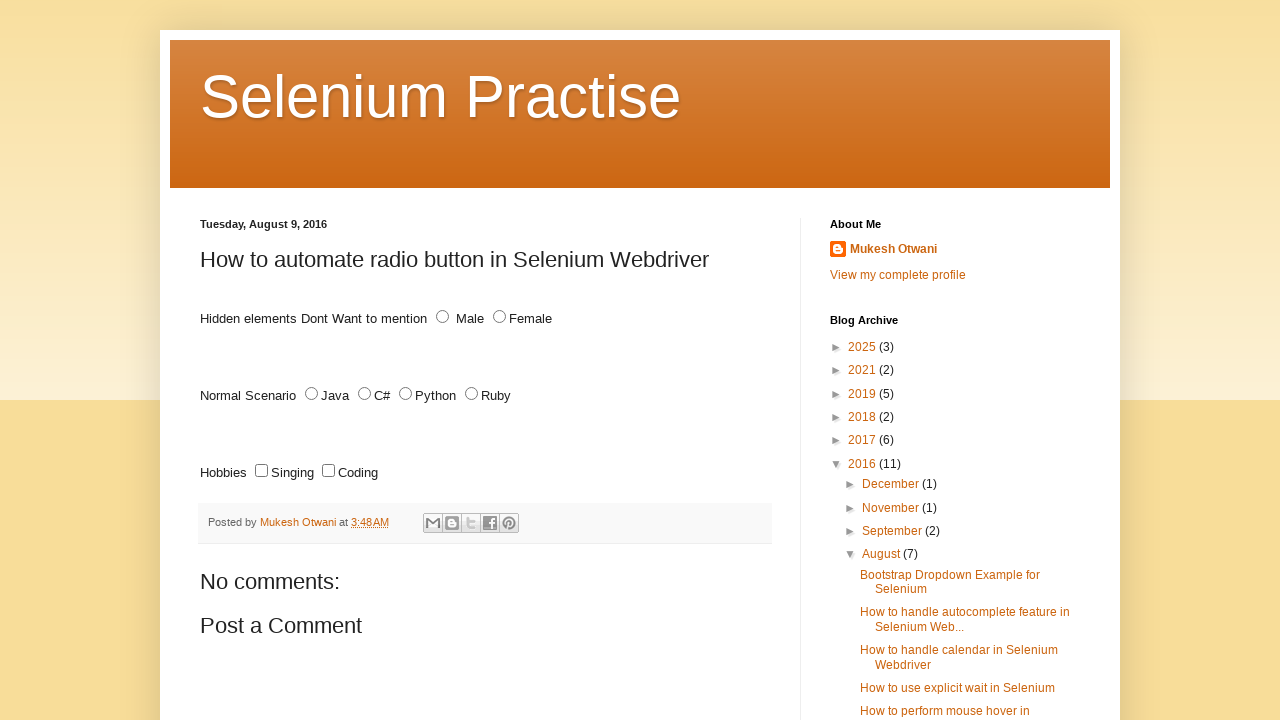

Waited for radio buttons with name 'lang' to be available
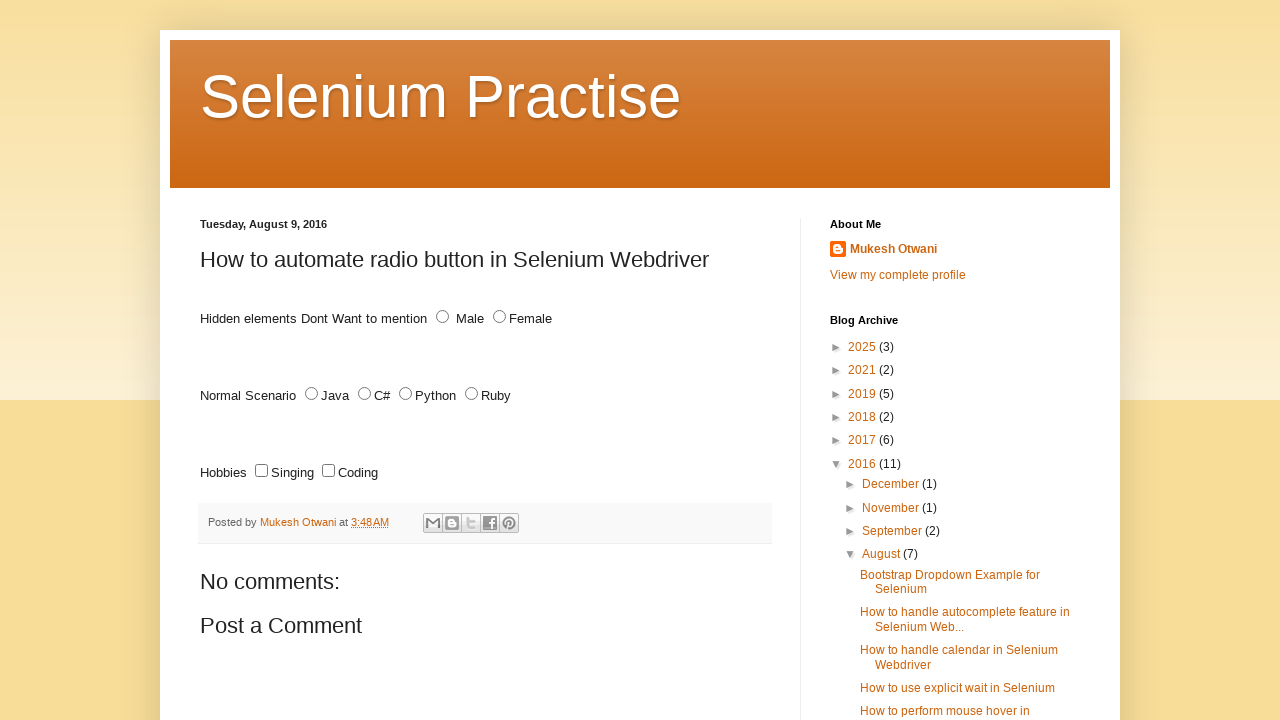

Located all language radio buttons
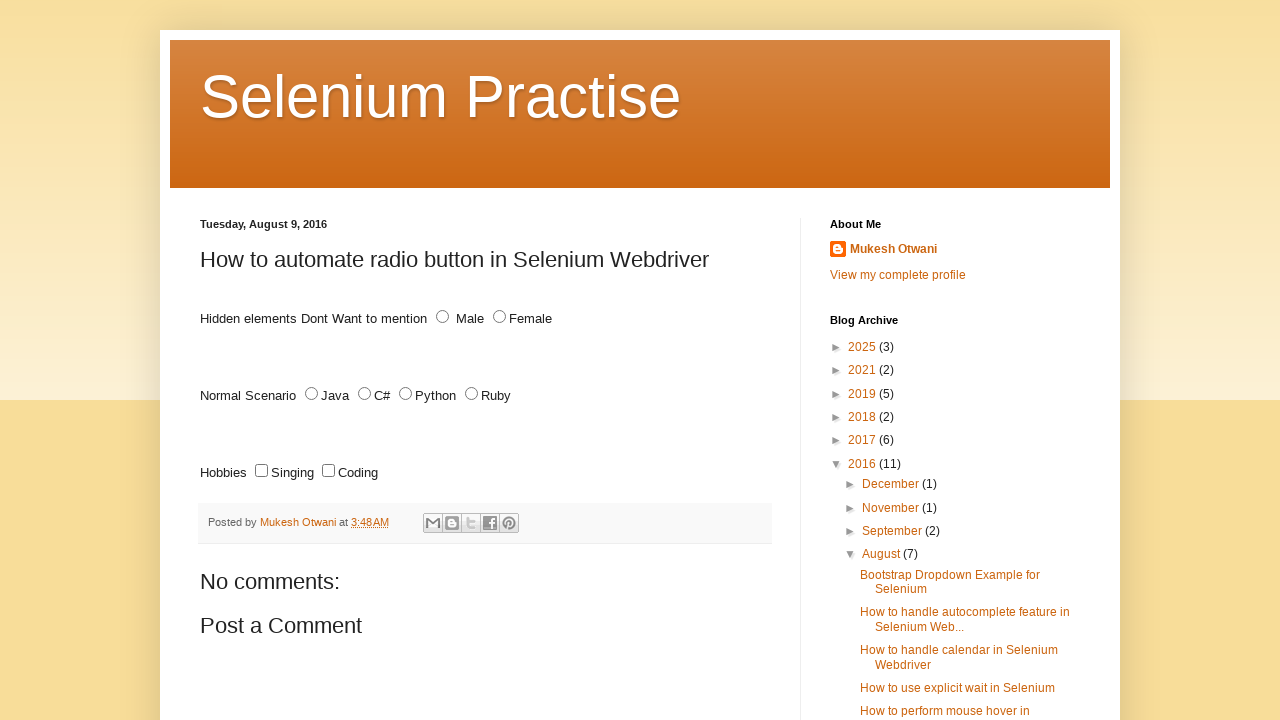

Found 4 radio buttons
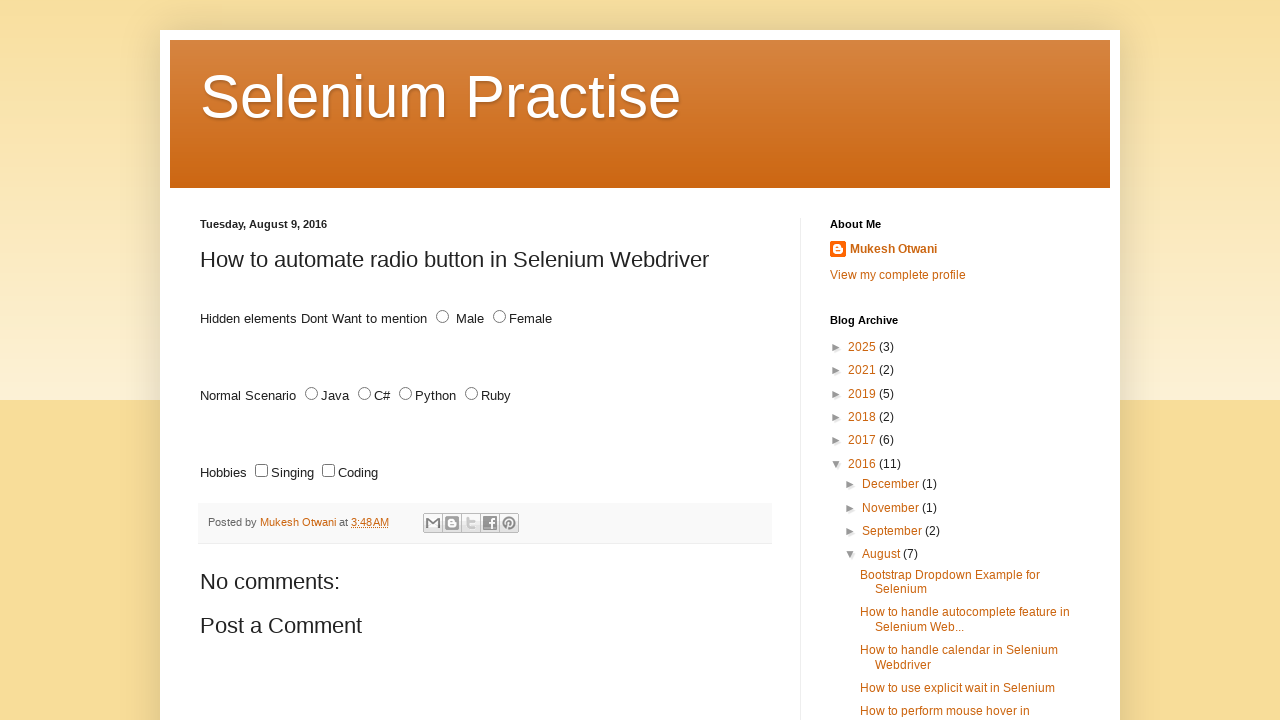

Retrieved radio button at index 0
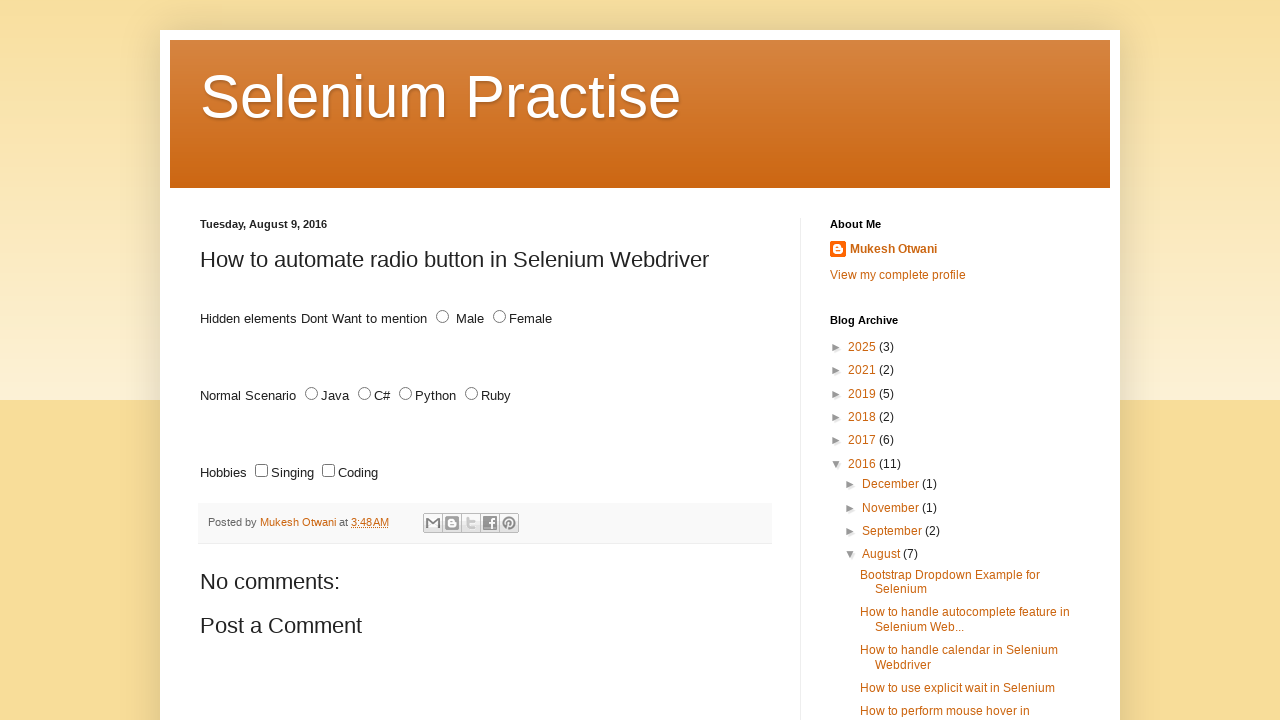

Retrieved radio button value: JAVA
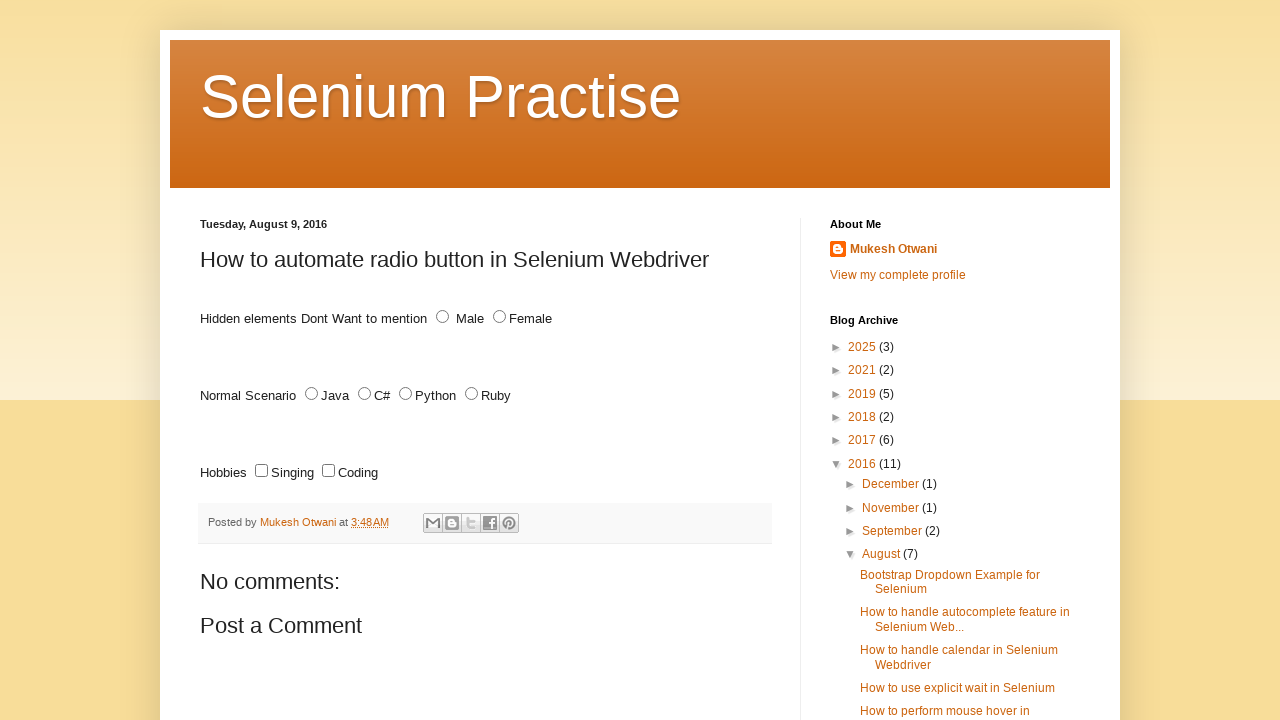

Retrieved radio button at index 1
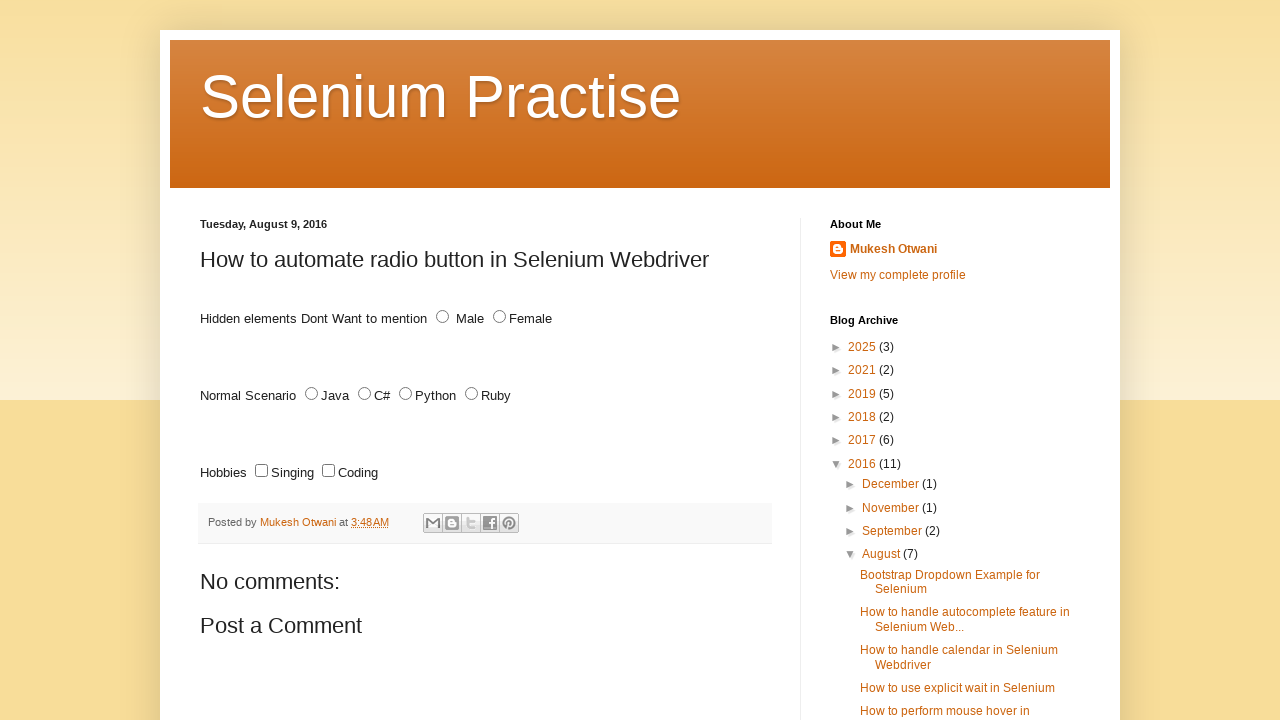

Retrieved radio button value: C#
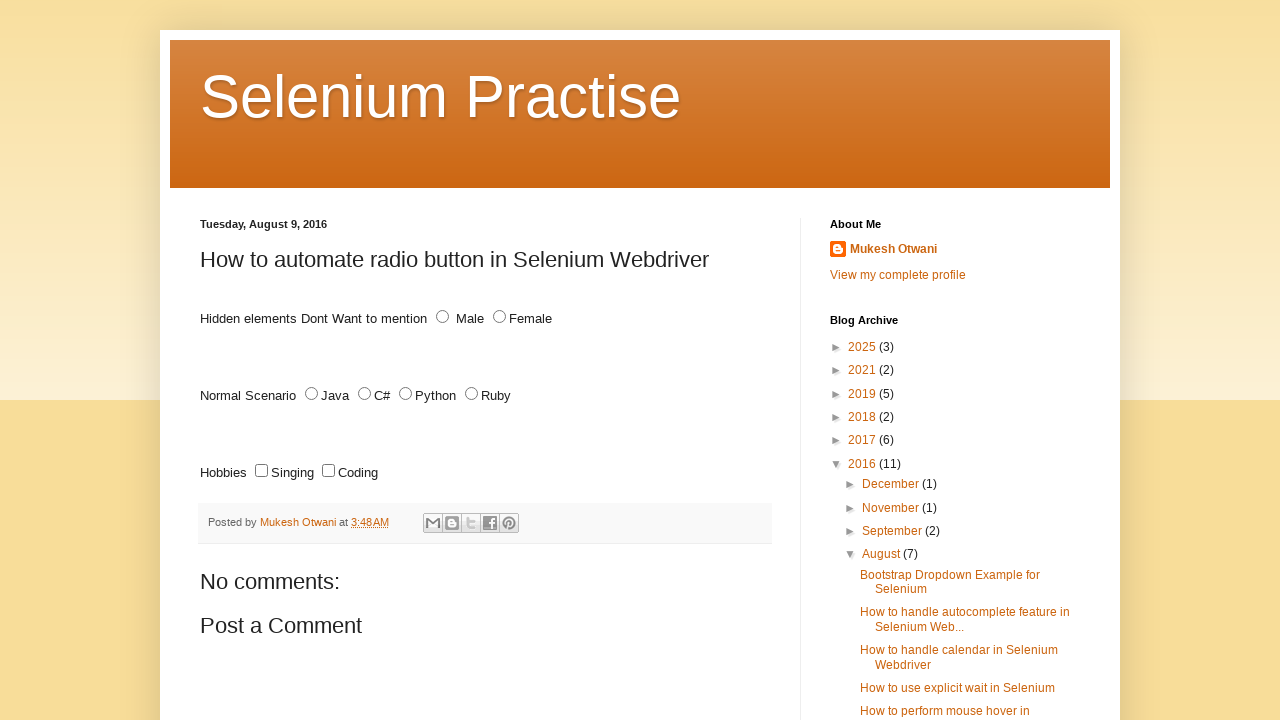

Retrieved radio button at index 2
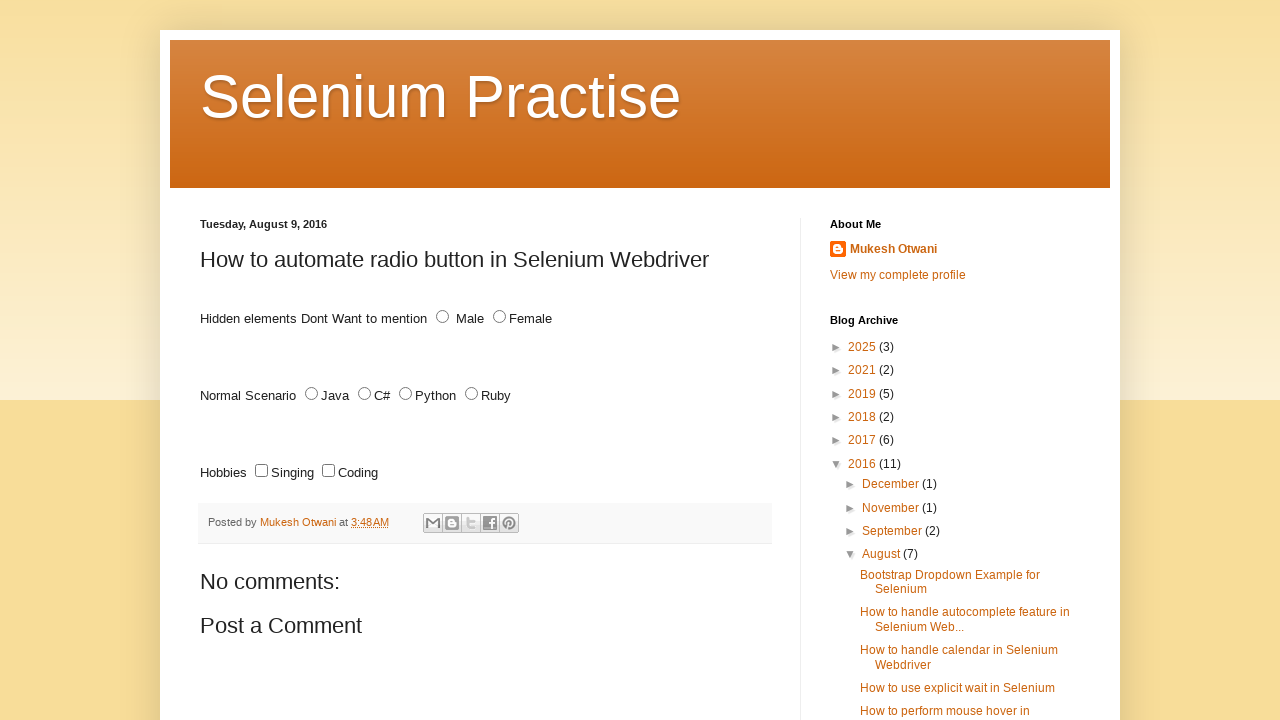

Retrieved radio button value: PYTHON
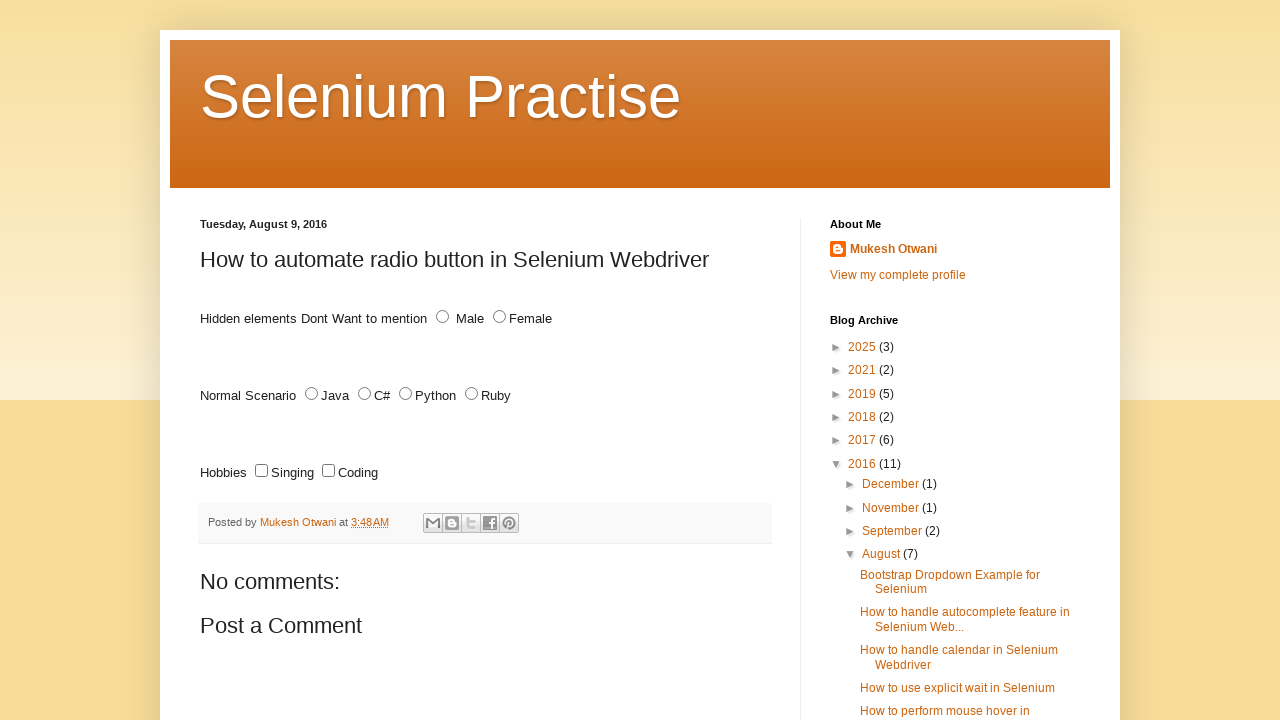

Retrieved radio button at index 3
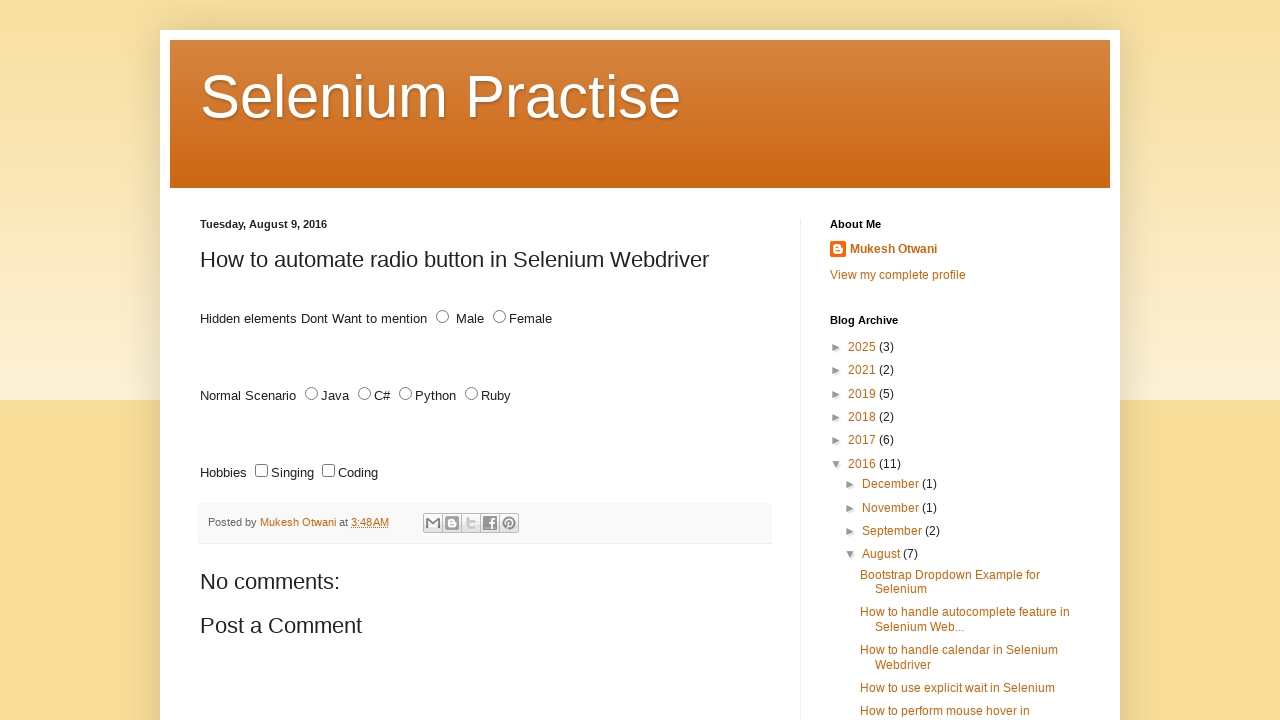

Retrieved radio button value: RUBY
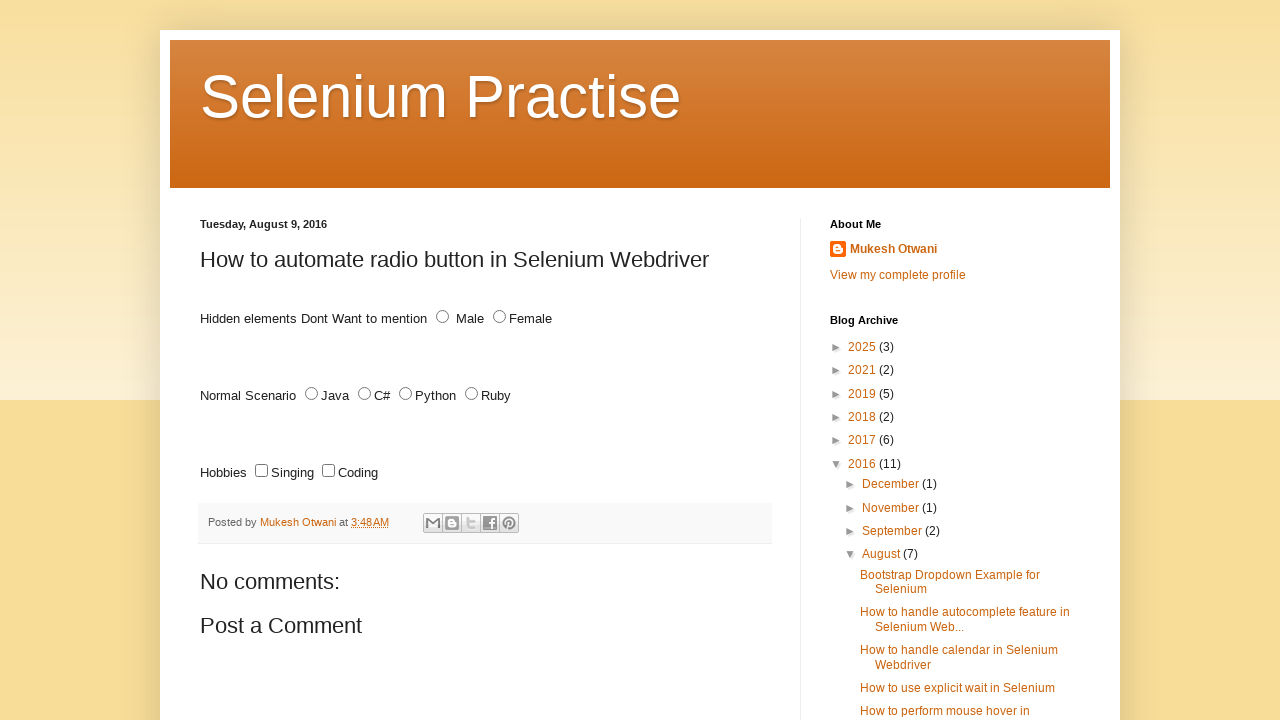

Clicked RUBY radio button at (472, 394) on input[name='lang'][type='radio'] >> nth=3
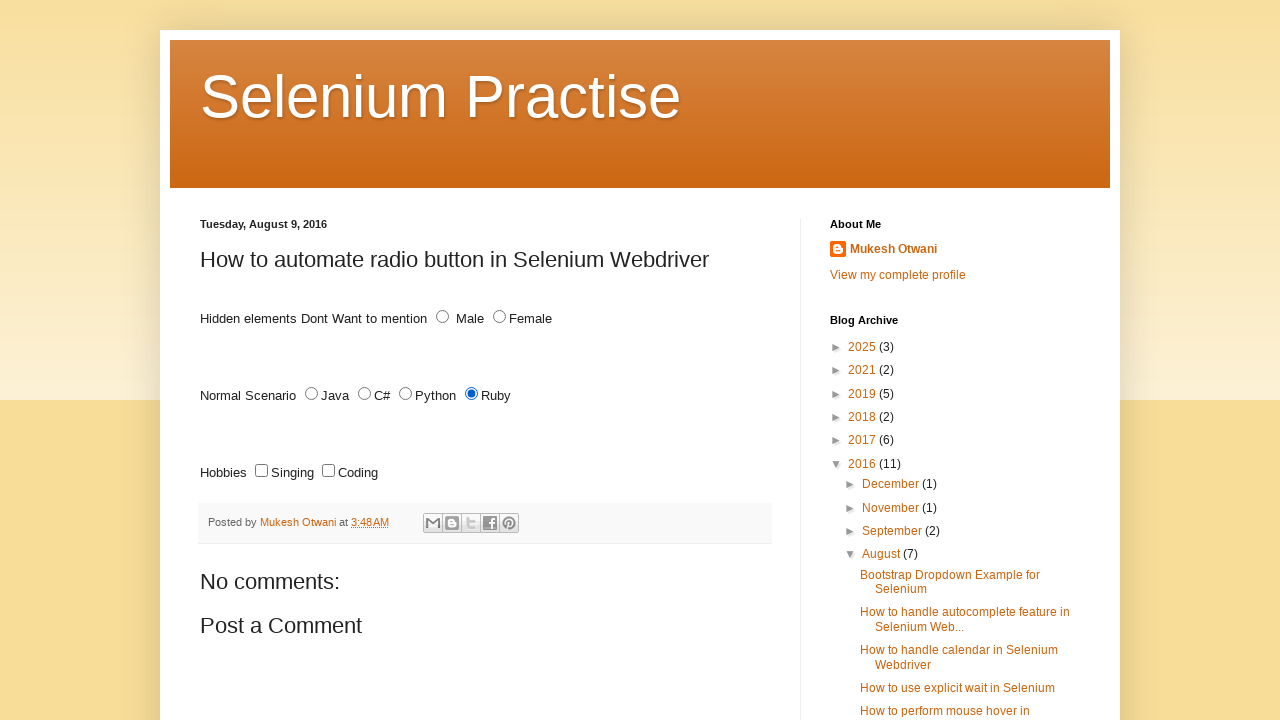

Verified that RUBY radio button is selected
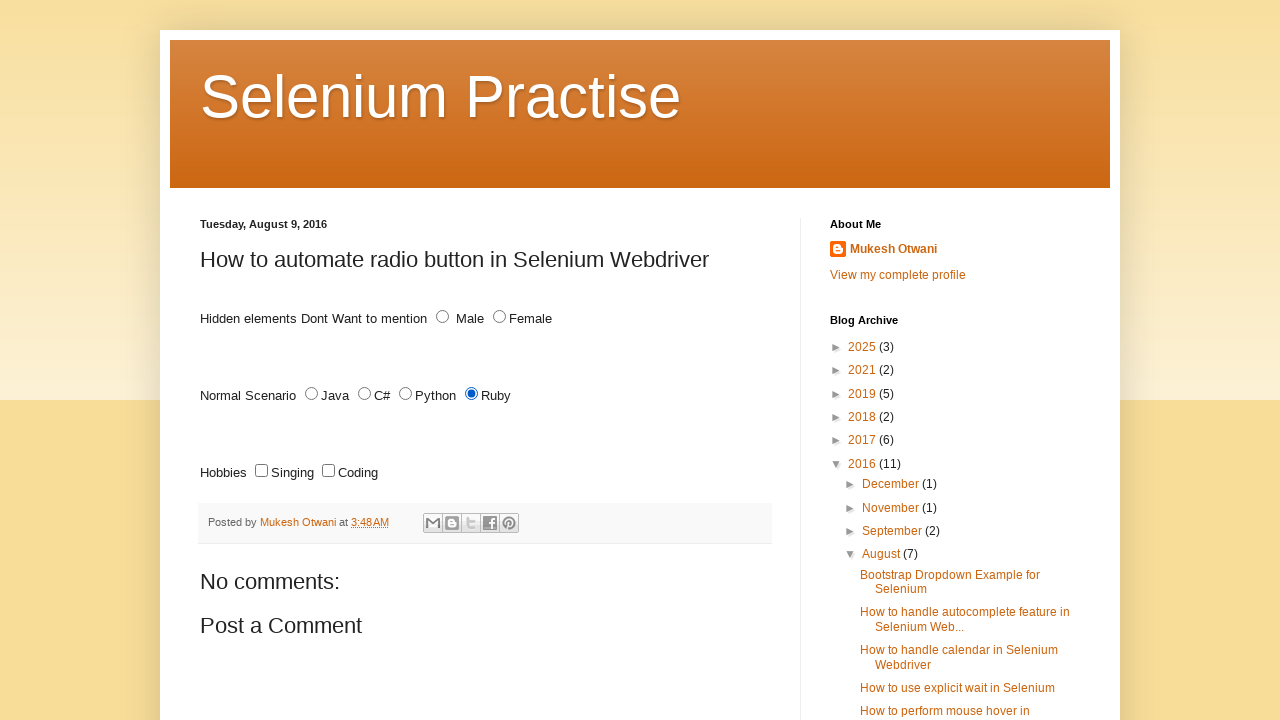

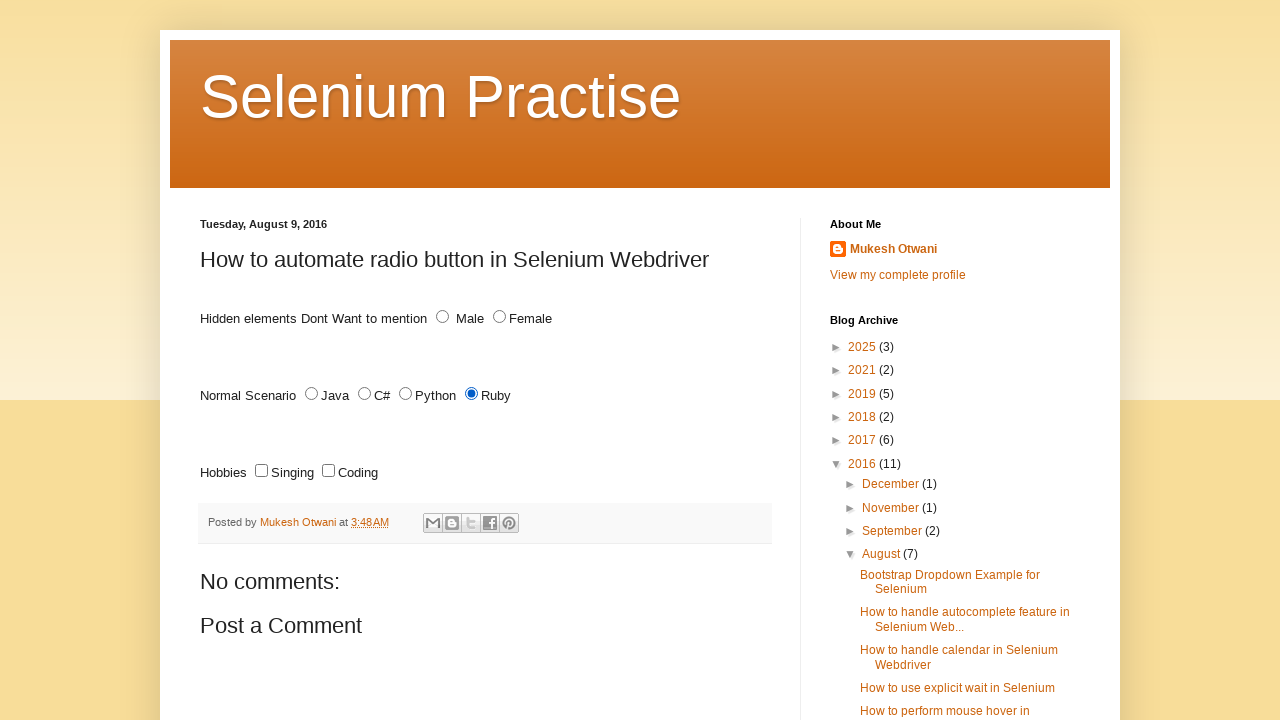